Tests JavaScript alert functionality by clicking a button that triggers a JS alert and interacting with the alert dialog

Starting URL: https://the-internet.herokuapp.com/javascript_alerts

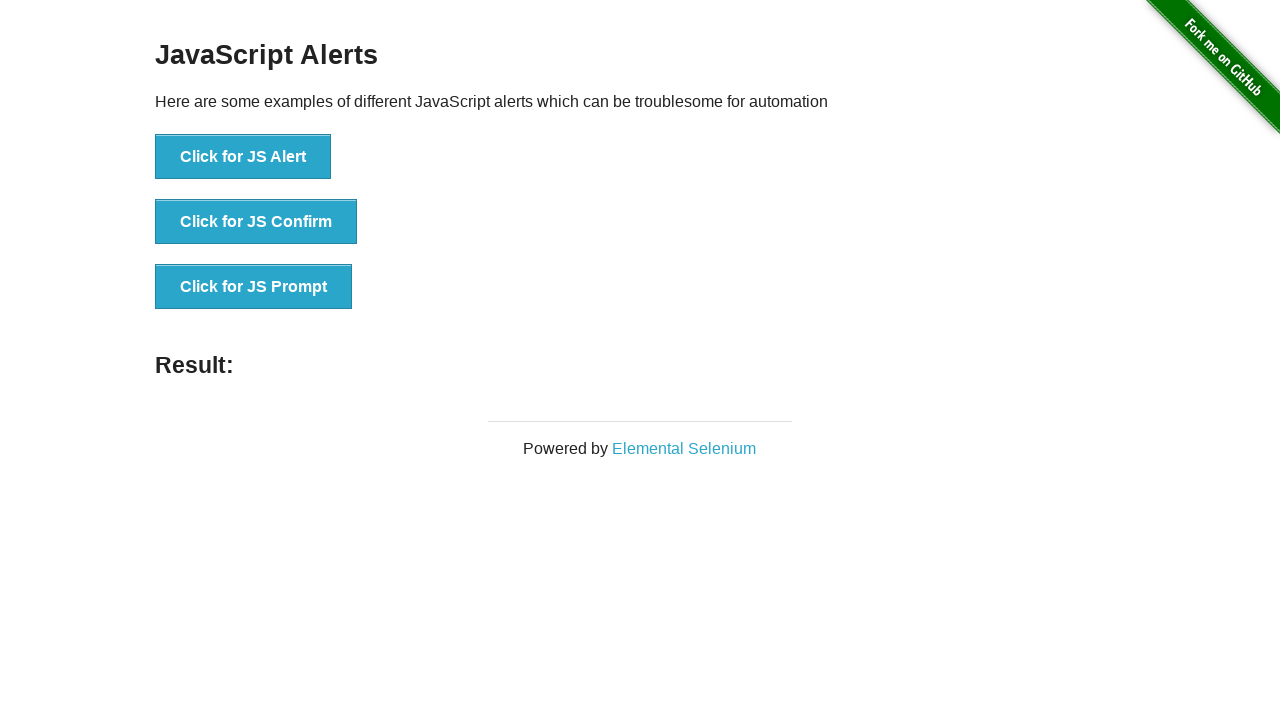

Clicked the first button to trigger JavaScript alert at (243, 157) on xpath=//*[@id='content']/div/ul/li[1]/button
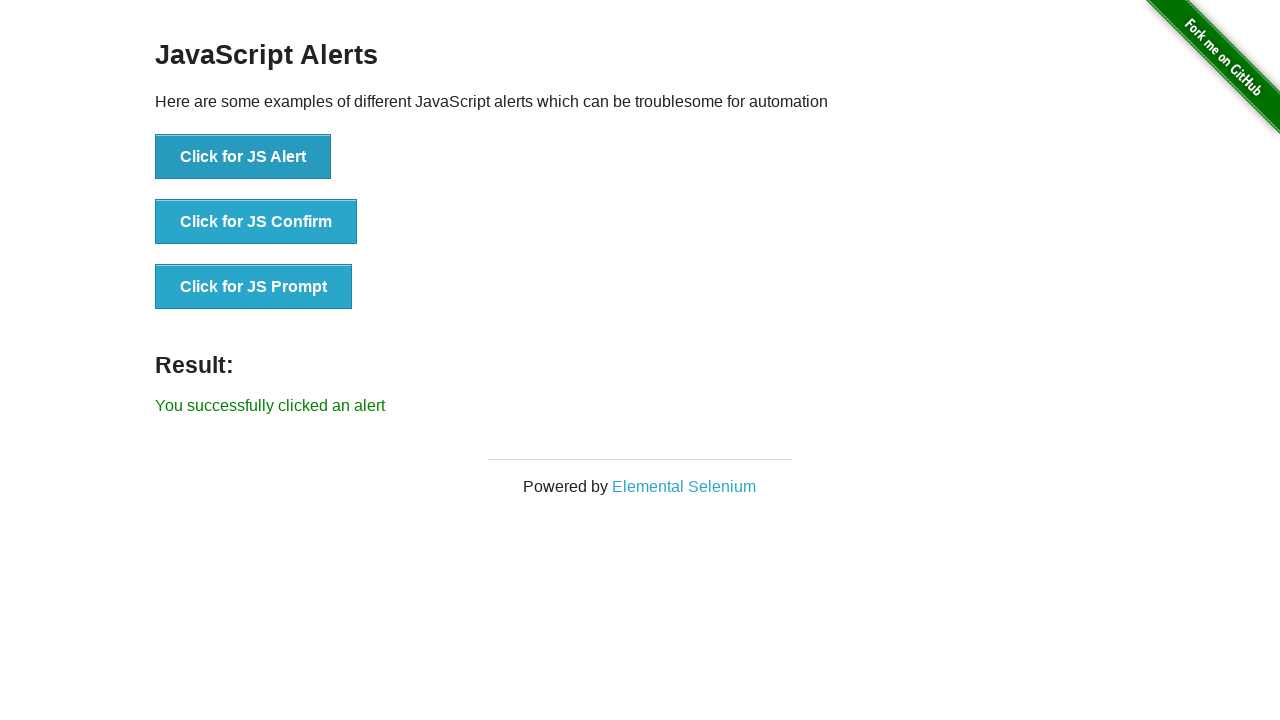

Set up dialog handler to accept alerts
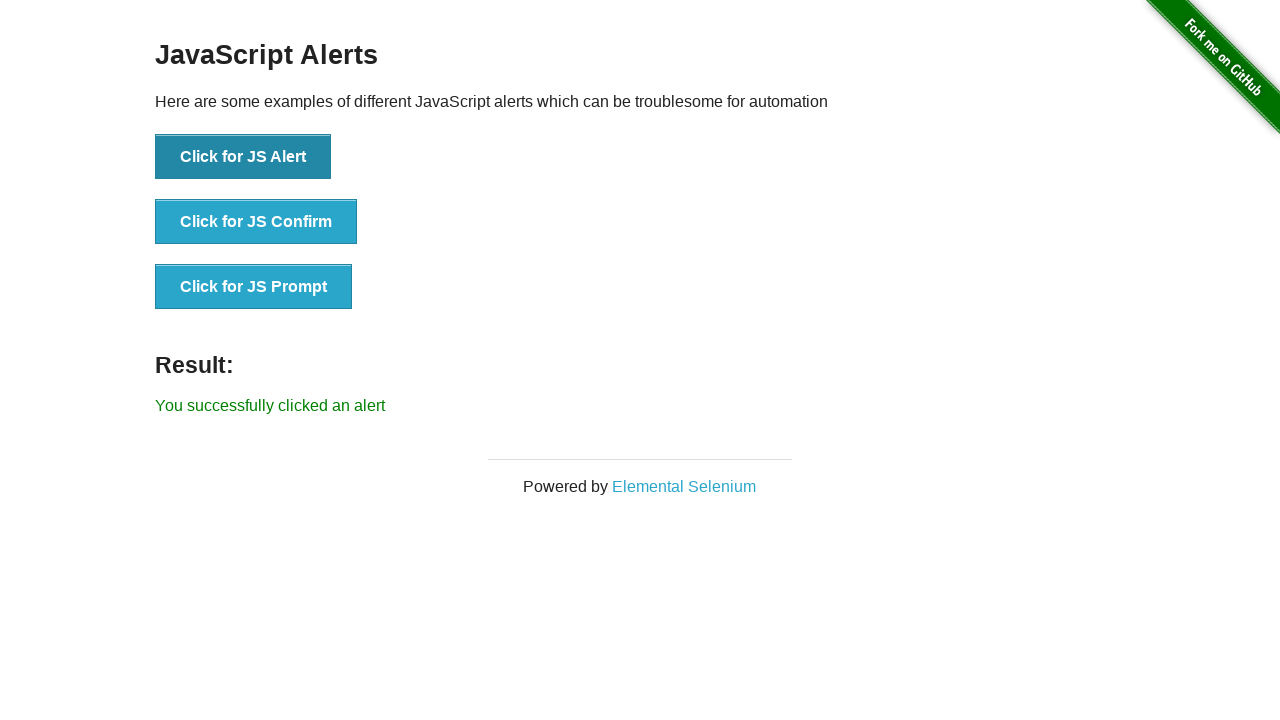

Waited for alert dialog to appear and accepted it
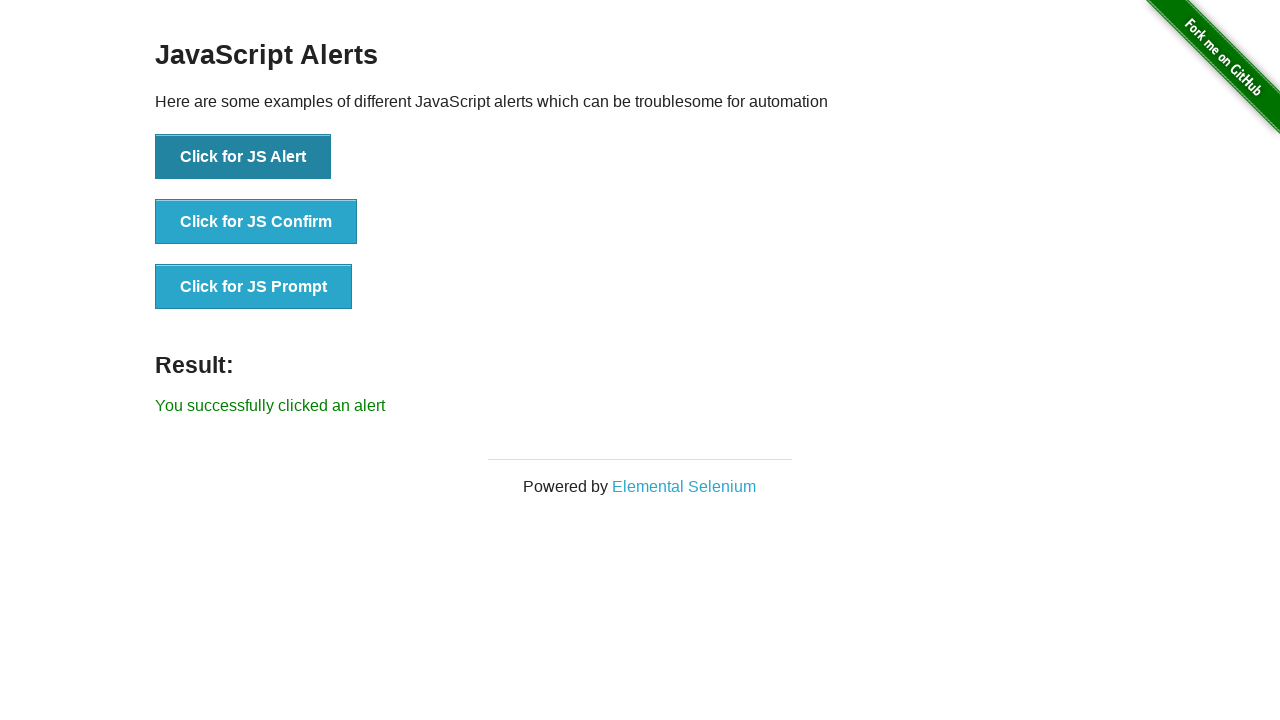

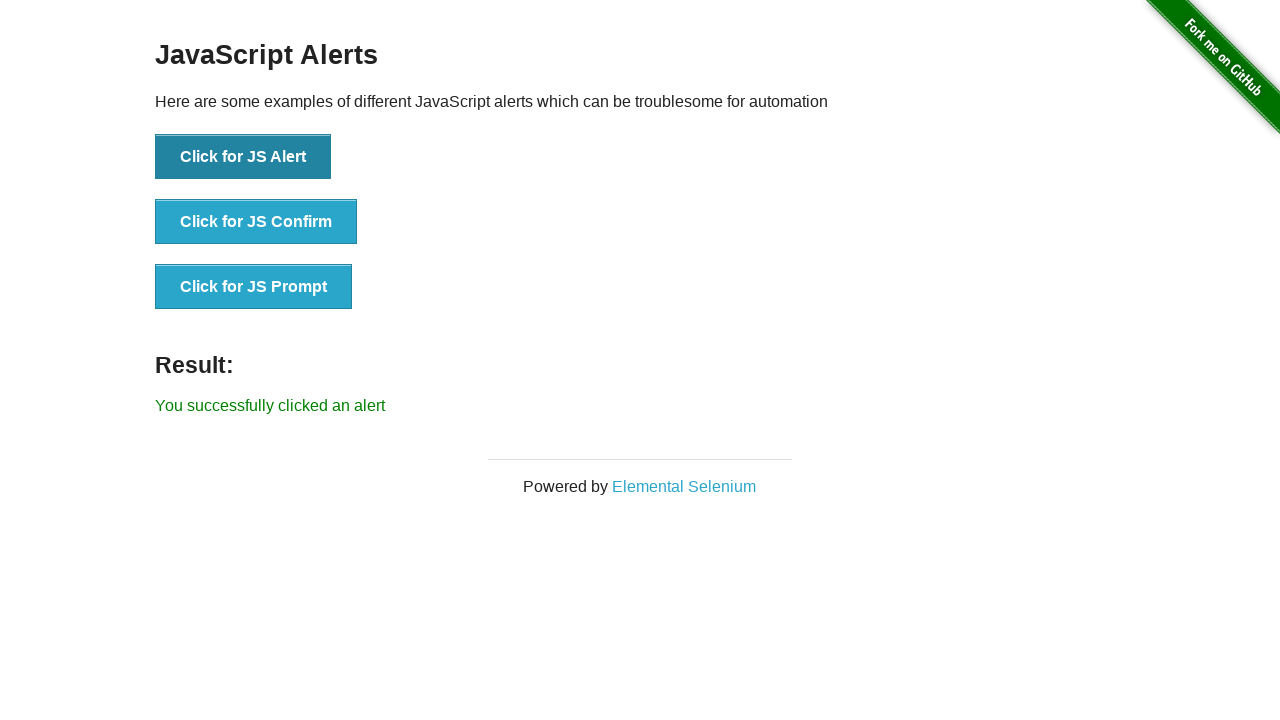